Tests that the Name field accepts an empty string

Starting URL: https://tc-1-final-parte1.vercel.app/

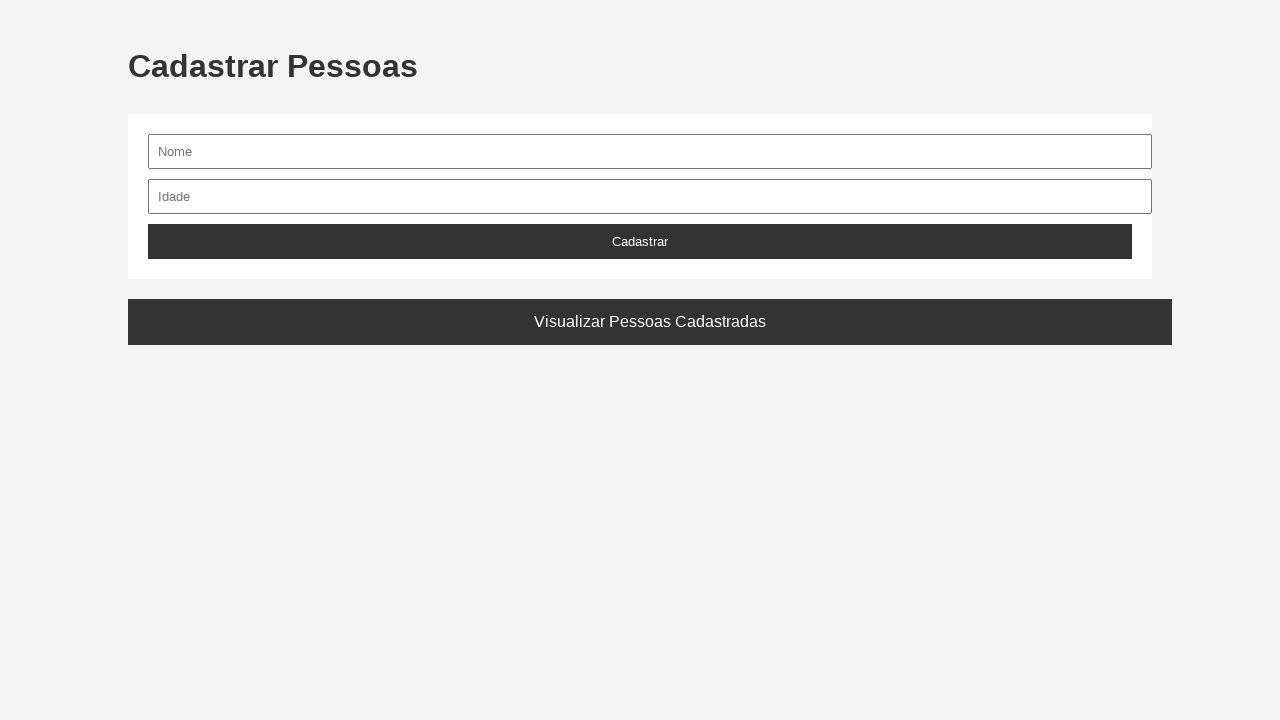

Filled Nome field with an empty string on #nome
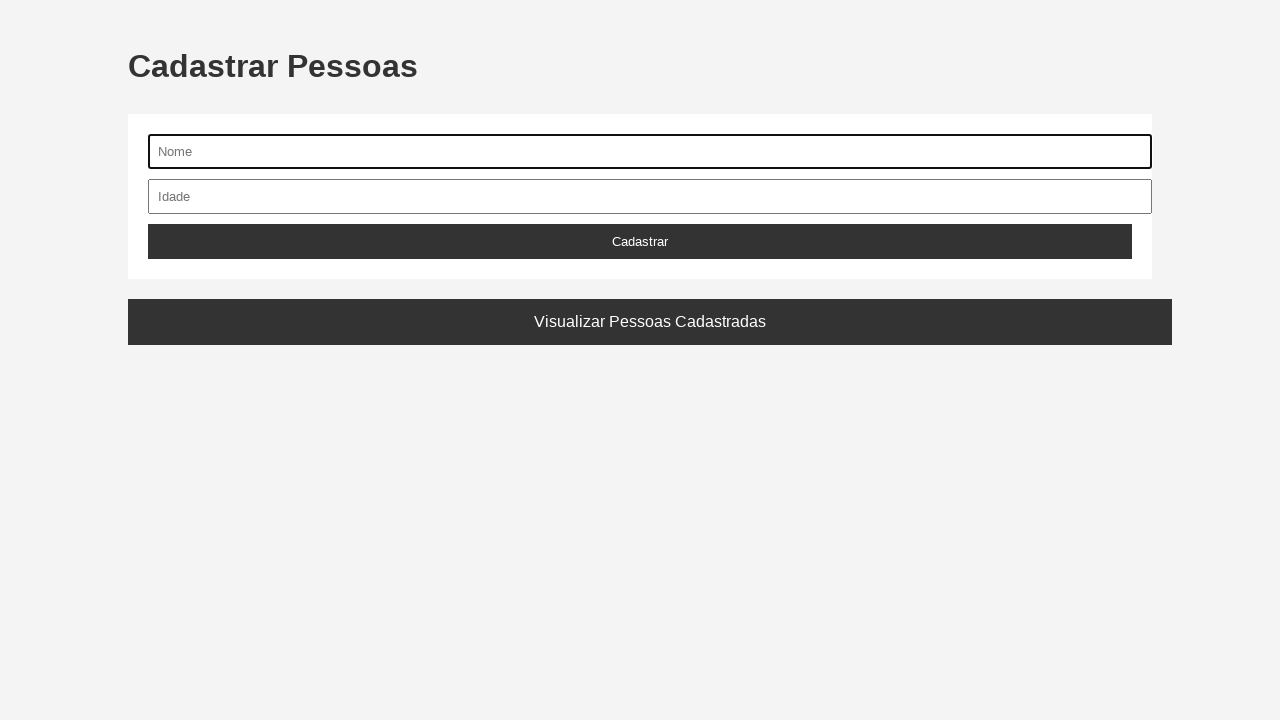

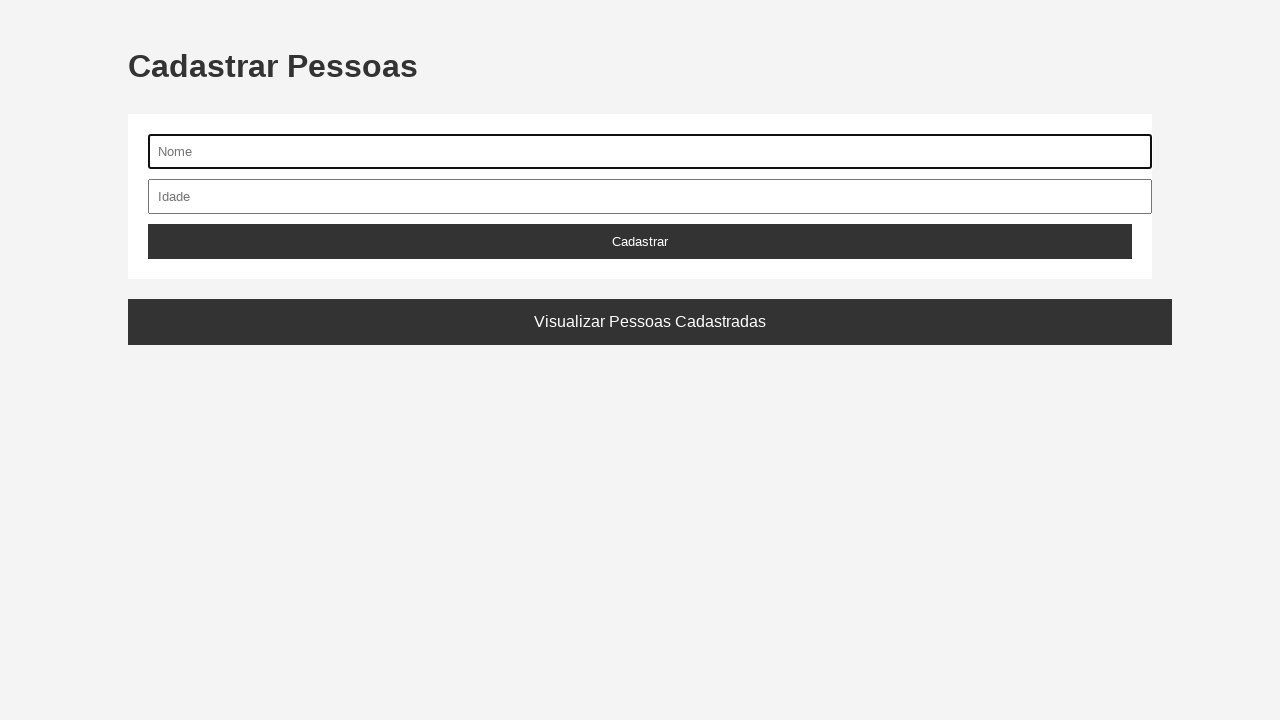